Tests job search functionality by navigating to jobs page, searching for "Banking" jobs, clicking the first result, and accessing the apply button to reveal contact email

Starting URL: https://alchemy.hguy.co/jobs

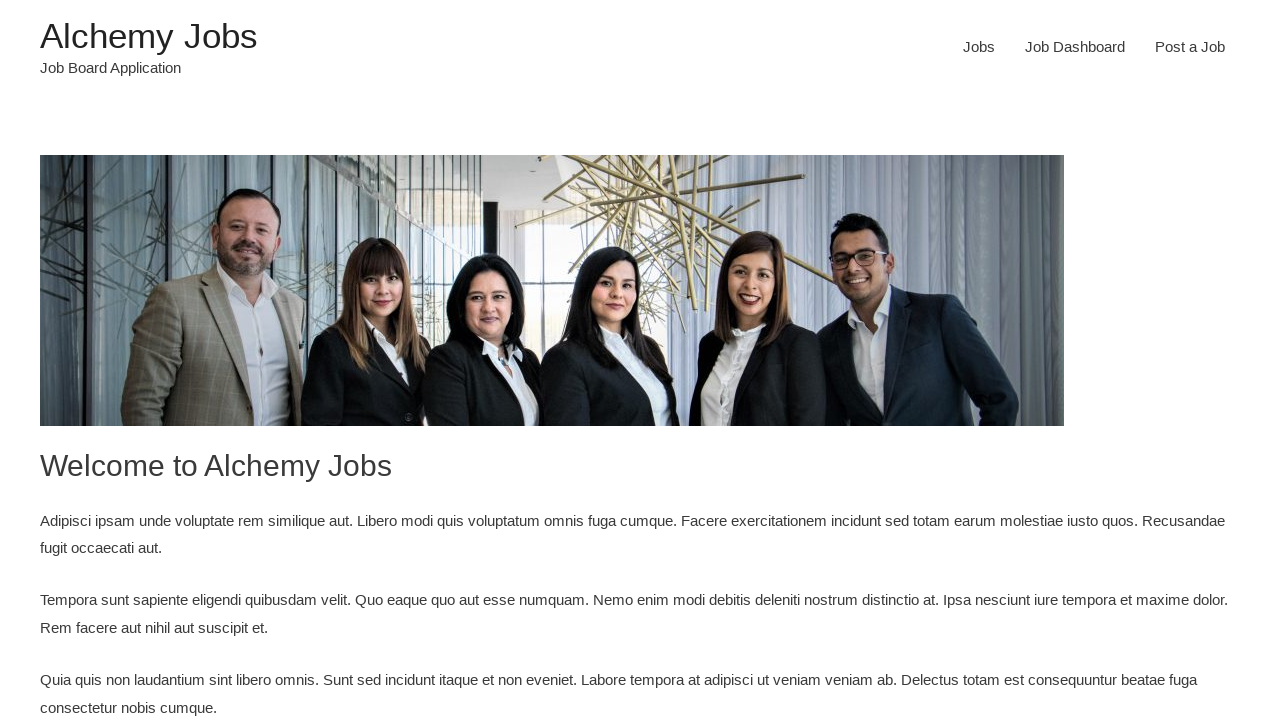

Clicked on Jobs menu option at (979, 47) on xpath=//*[@id='menu-item-24']/a
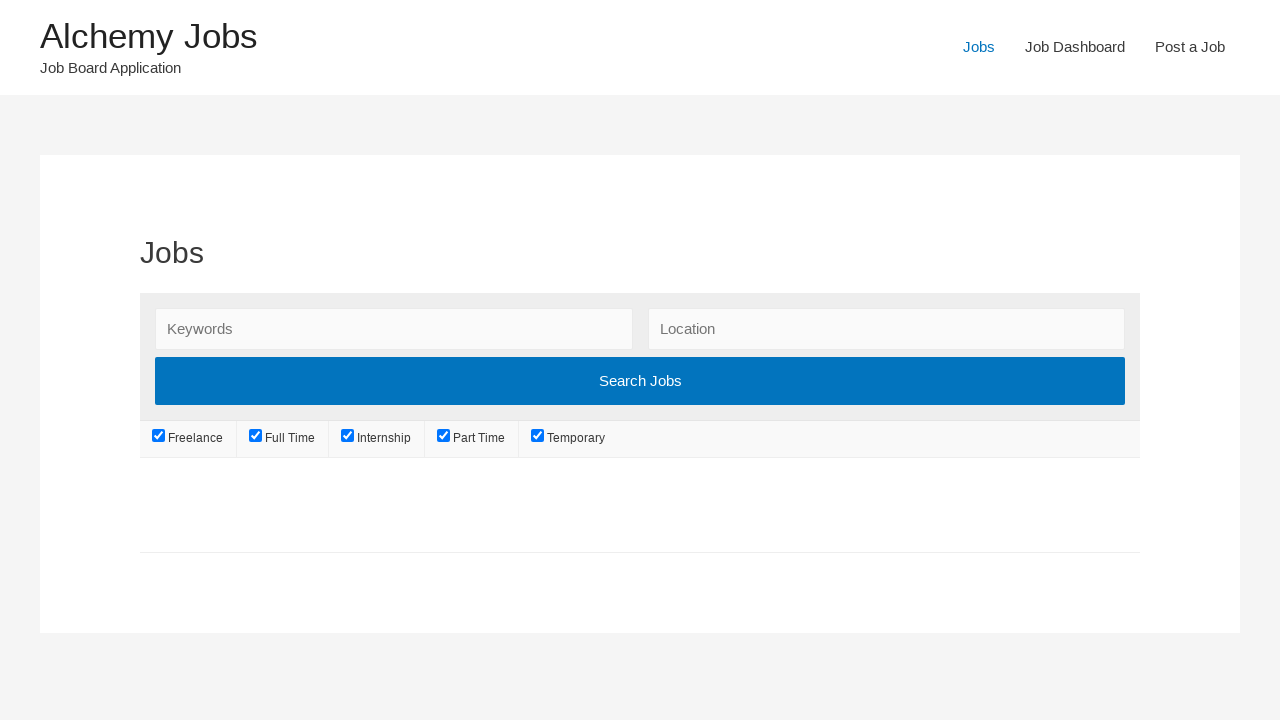

Filled search field with 'Banking' on #search_keywords
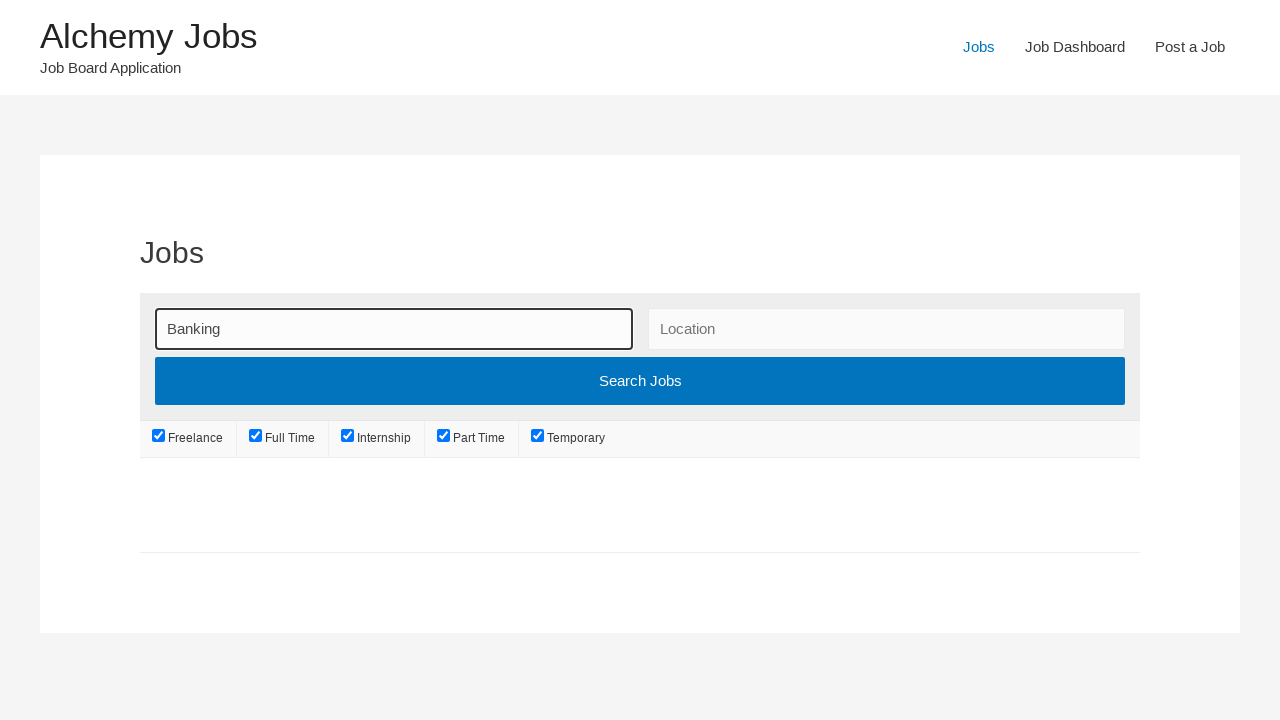

Pressed Enter to search for Banking jobs on #search_keywords
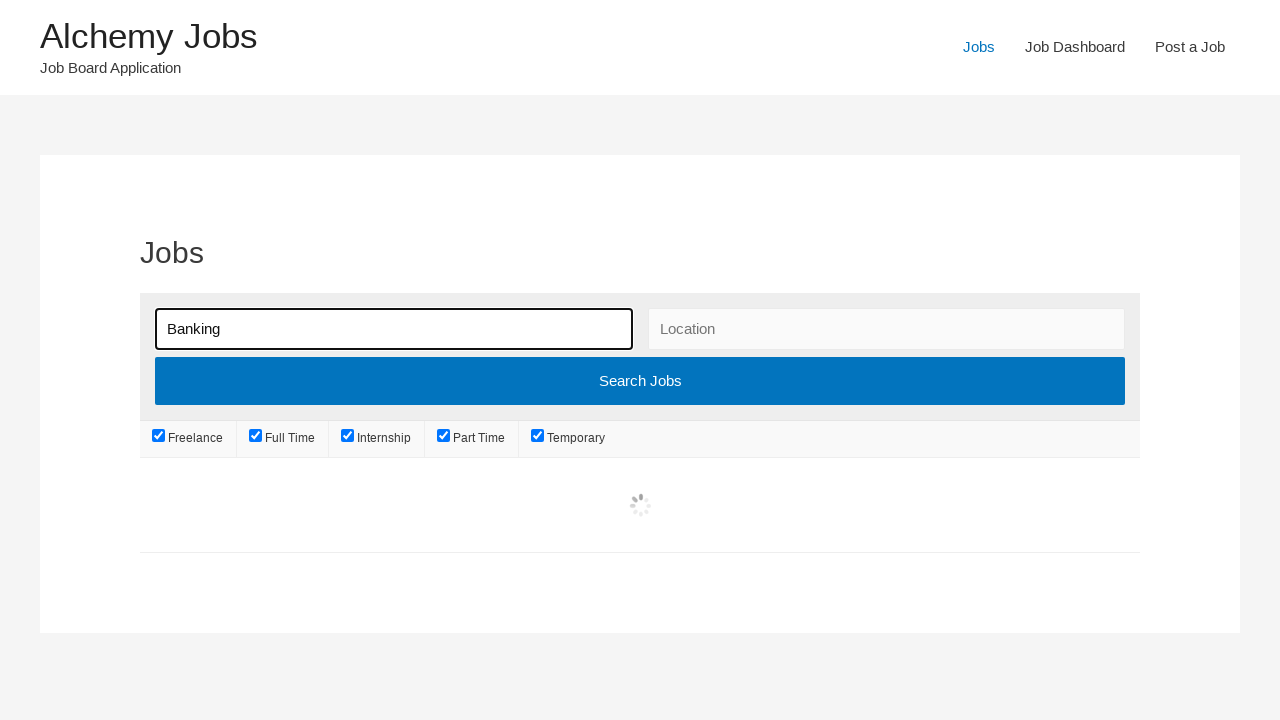

Search completed and results loaded
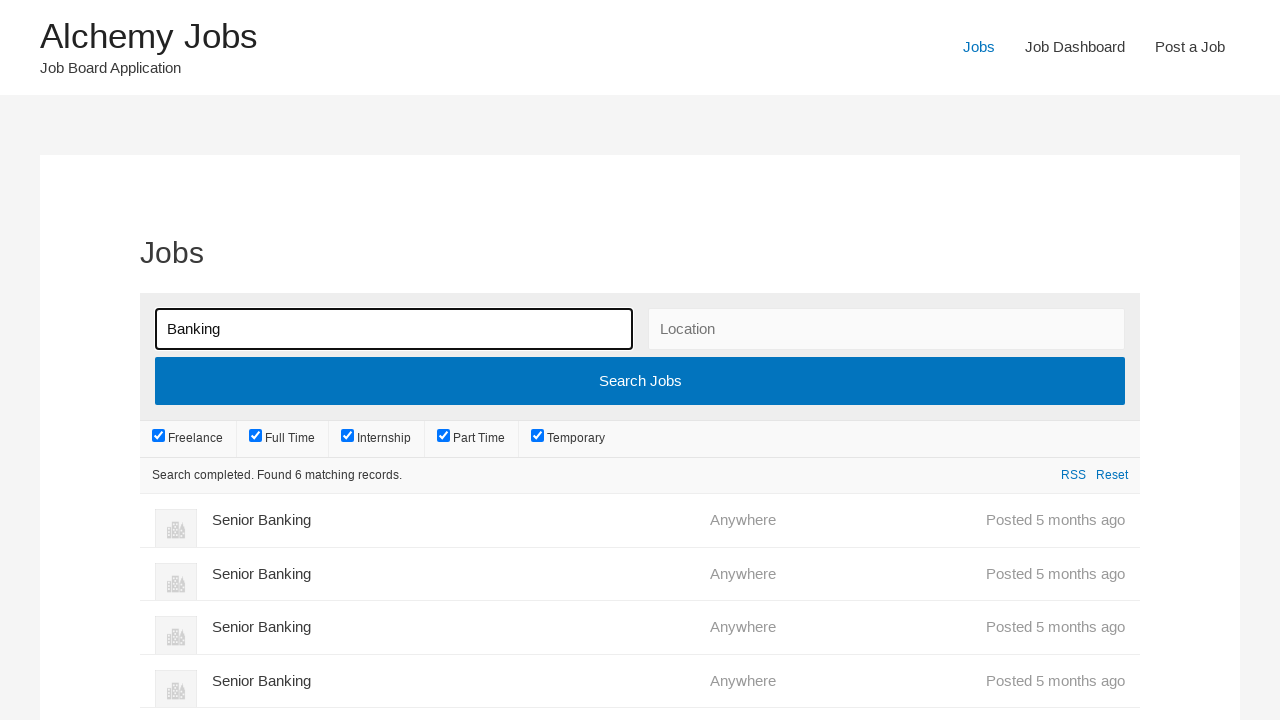

Retrieved 6 job listings
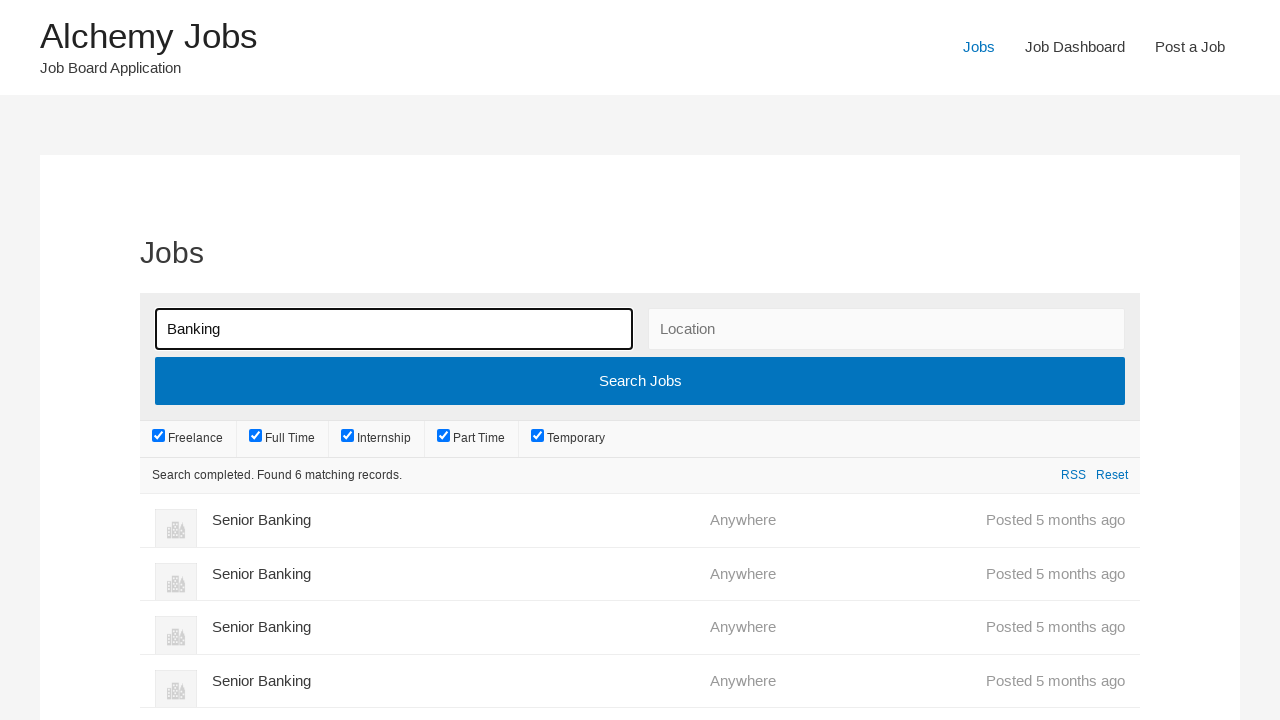

Clicked on the first job listing at (454, 520) on xpath=//div[@class='position']/h3 >> nth=0
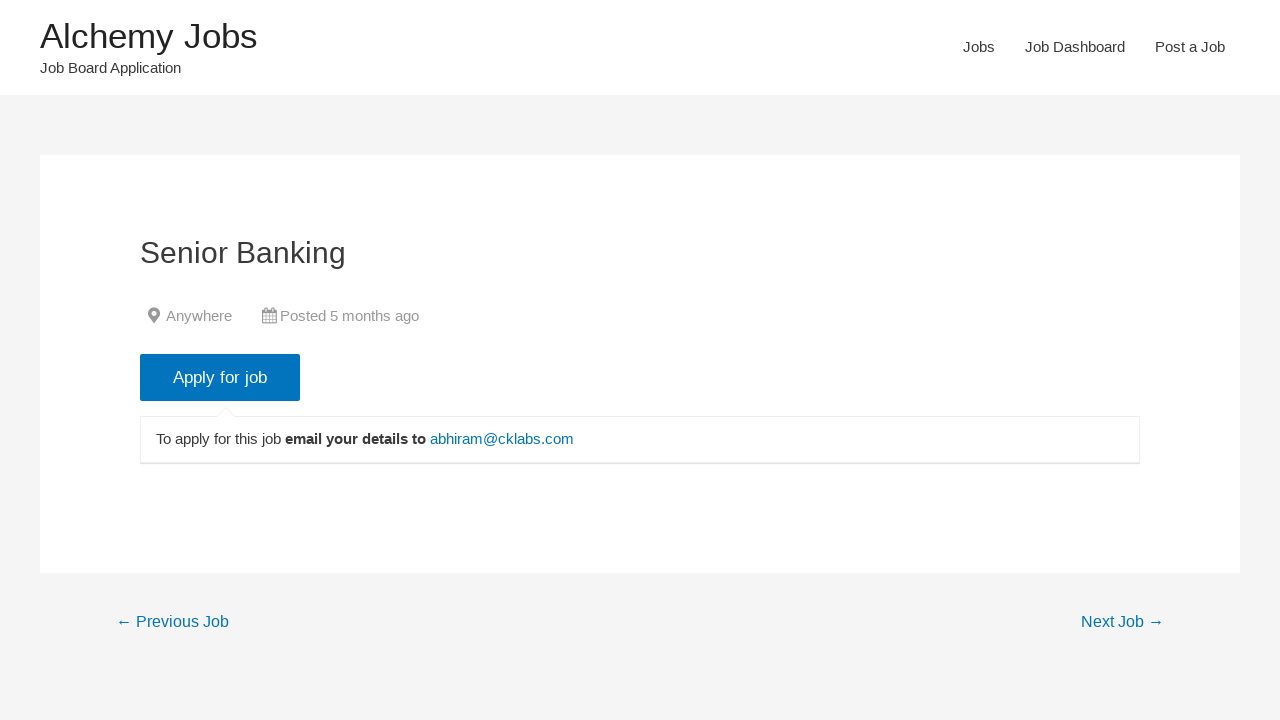

Apply button loaded
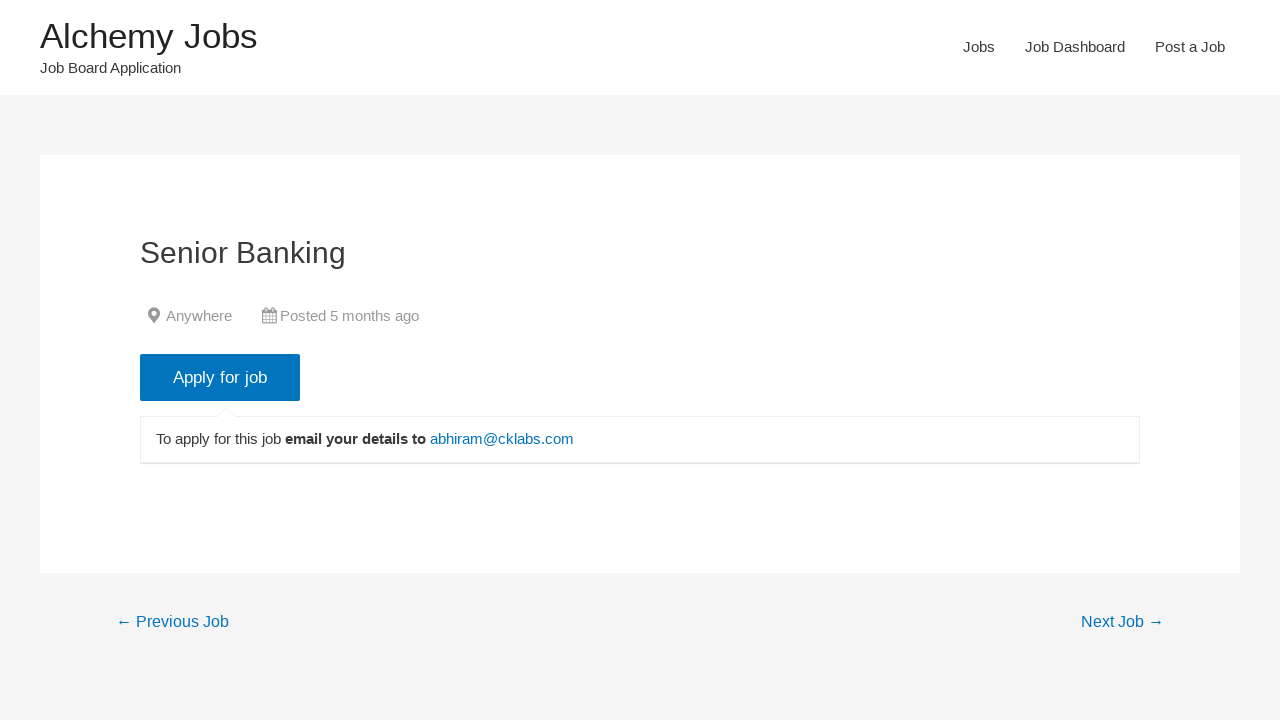

Clicked apply button to reveal contact email at (220, 377) on xpath=//input[@class='application_button button']
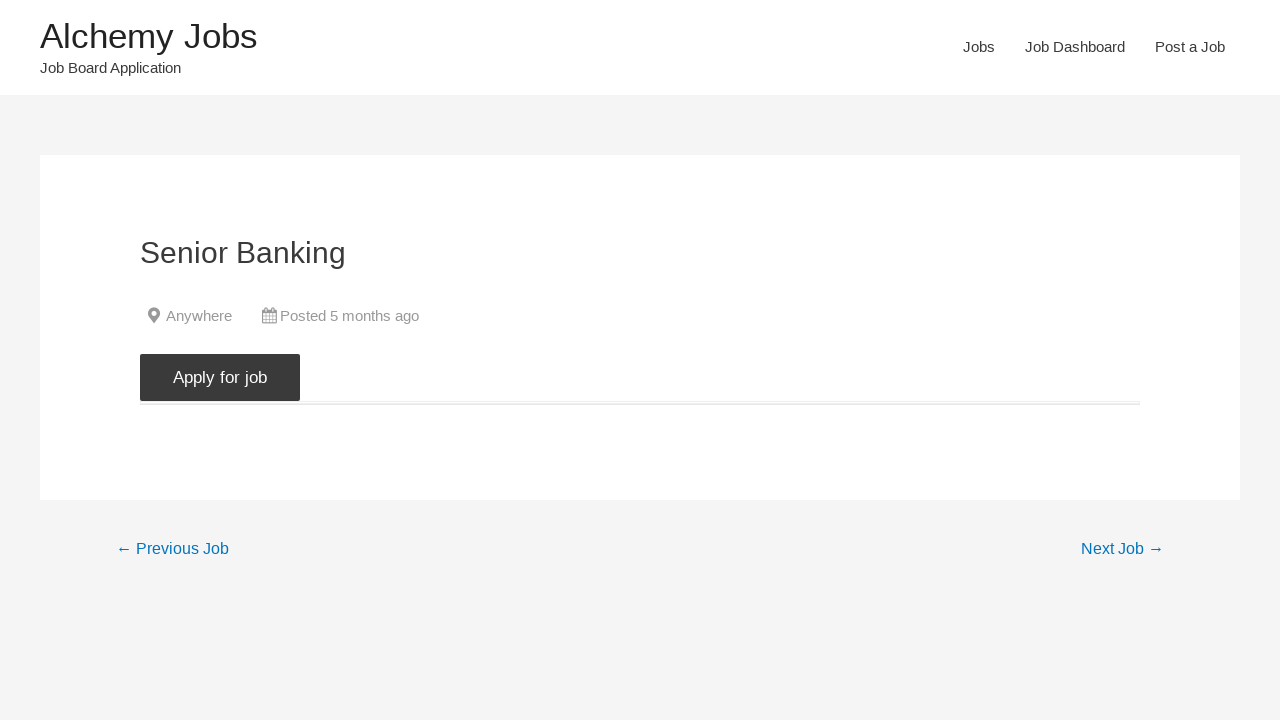

Contact email revealed and visible
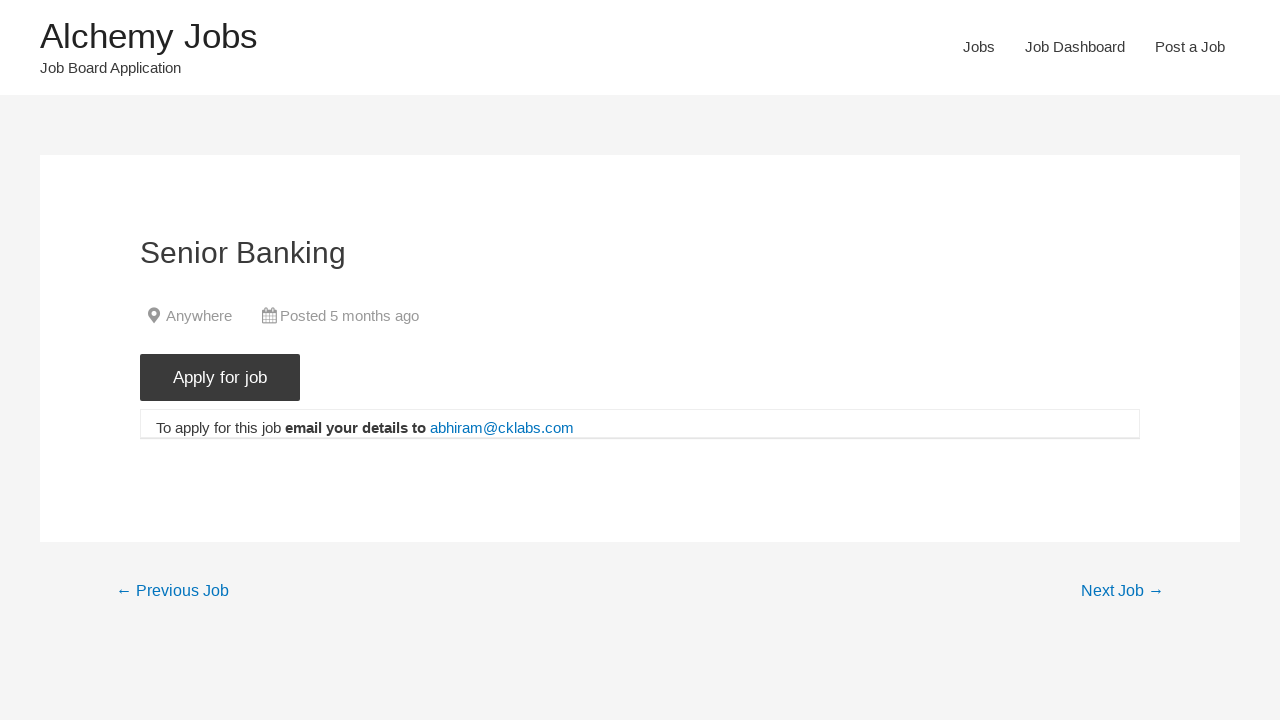

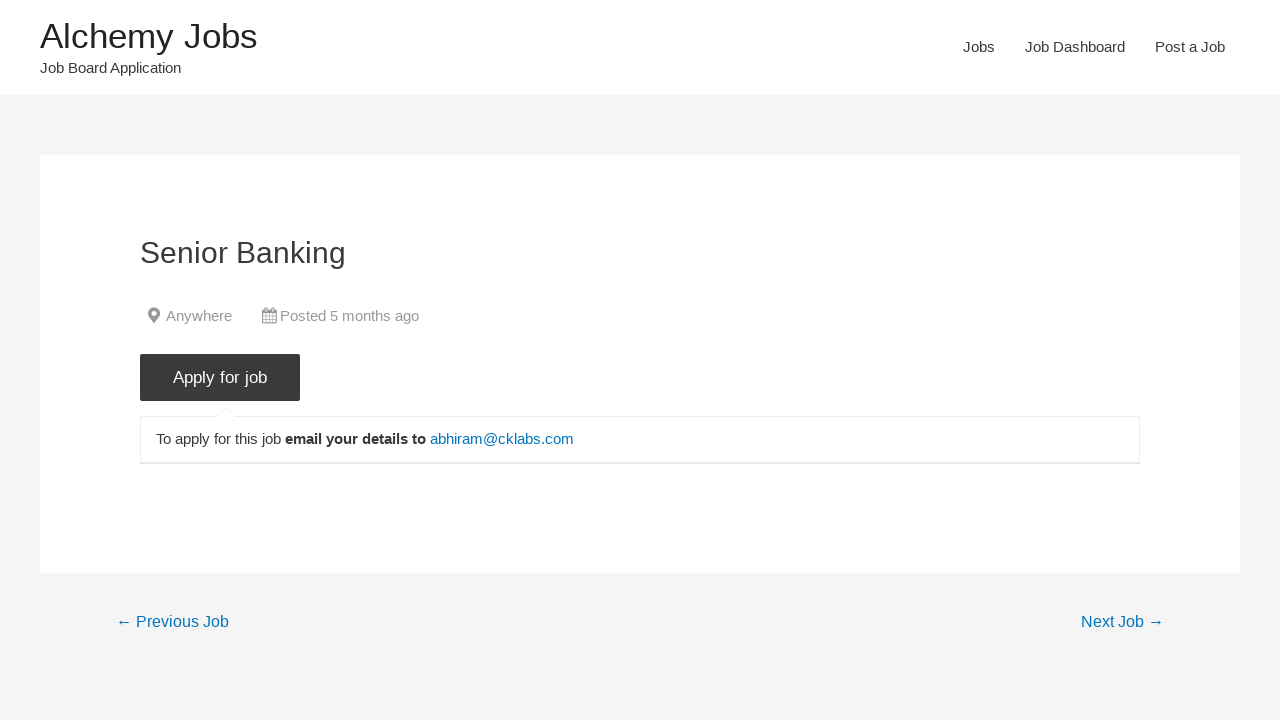